Tests the add/remove elements functionality by clicking the "Add Element" button 5 times and verifying that delete buttons are created

Starting URL: http://the-internet.herokuapp.com/add_remove_elements/

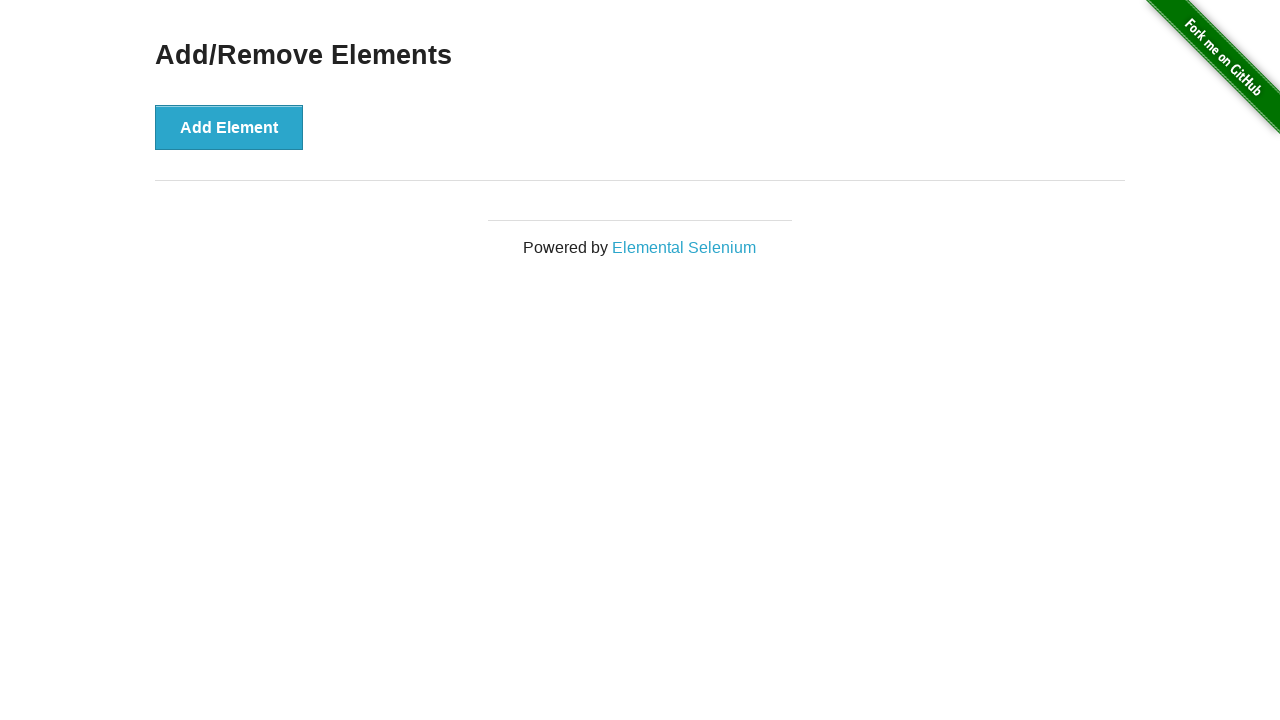

Navigated to add/remove elements page
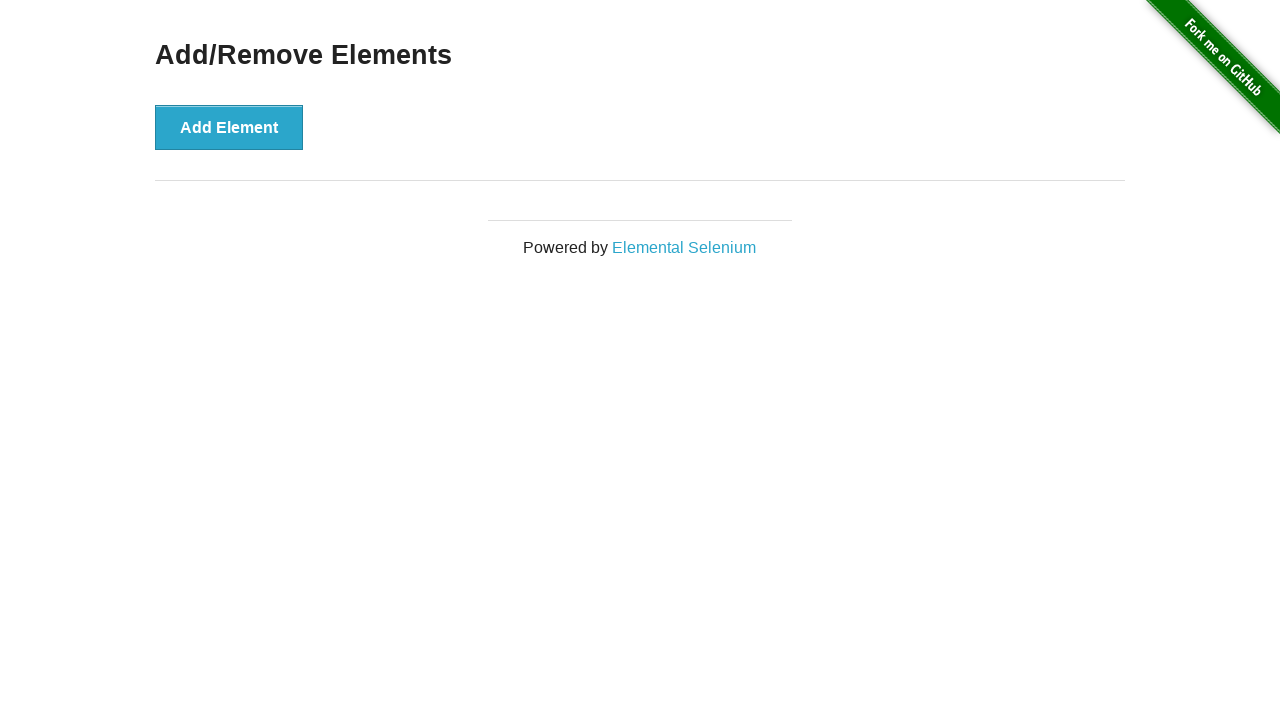

Clicked 'Add Element' button (iteration 1 of 5) at (229, 127) on div.example button
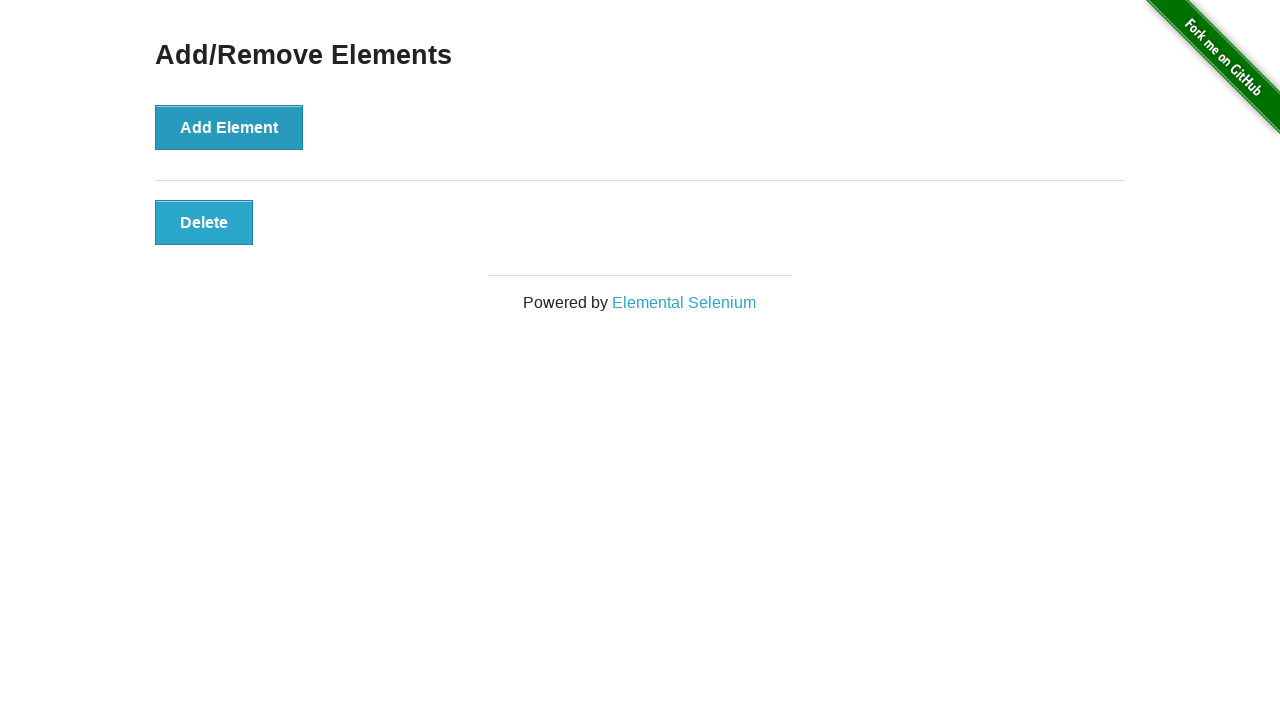

Waited 500ms before next click
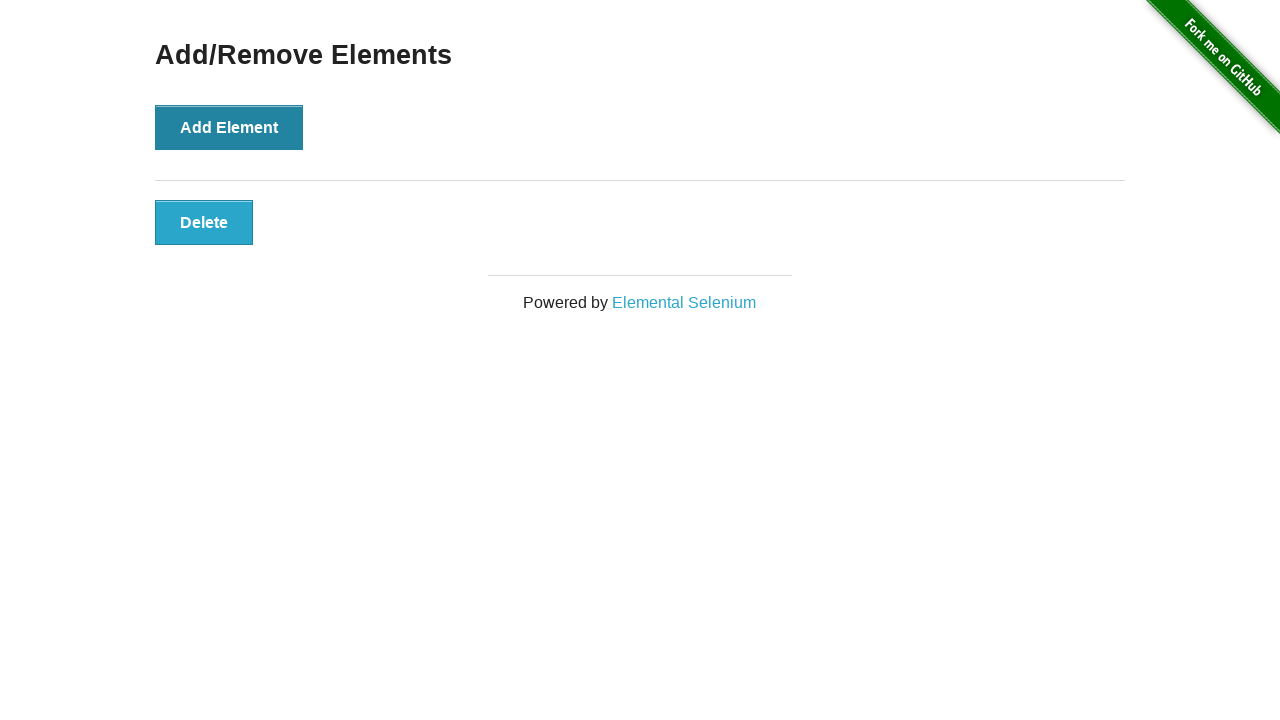

Clicked 'Add Element' button (iteration 2 of 5) at (229, 127) on div.example button
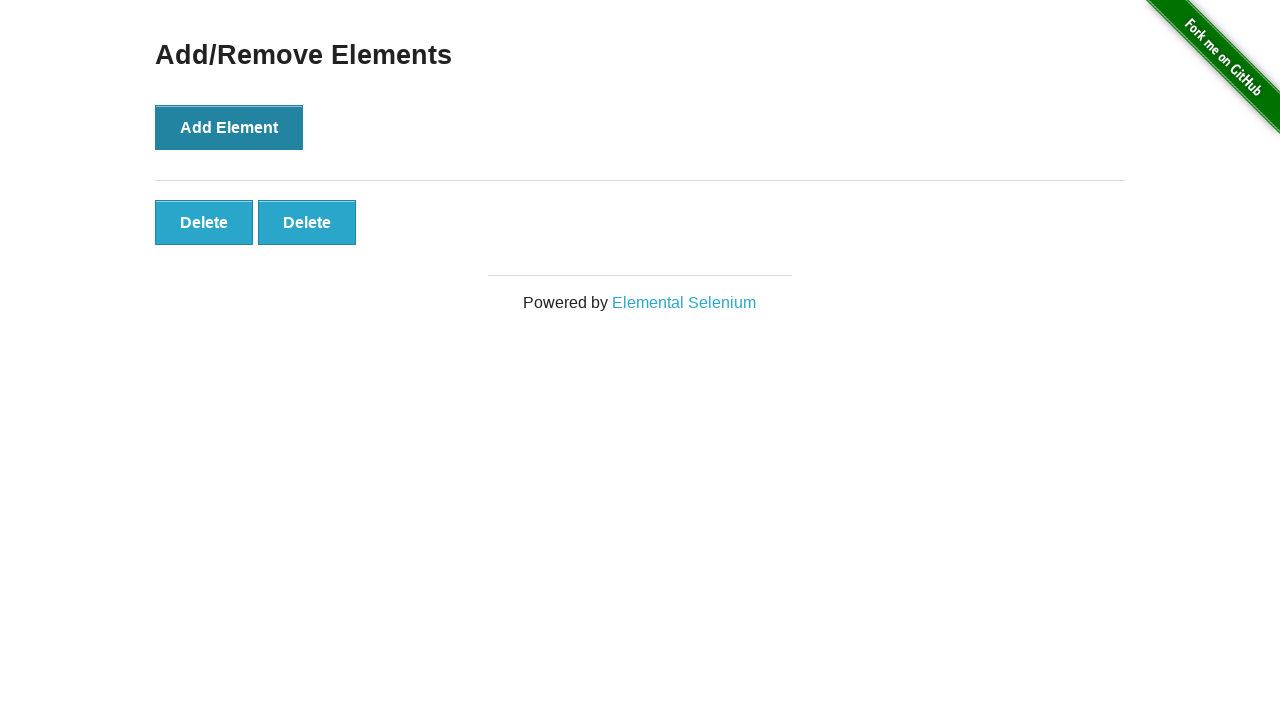

Waited 500ms before next click
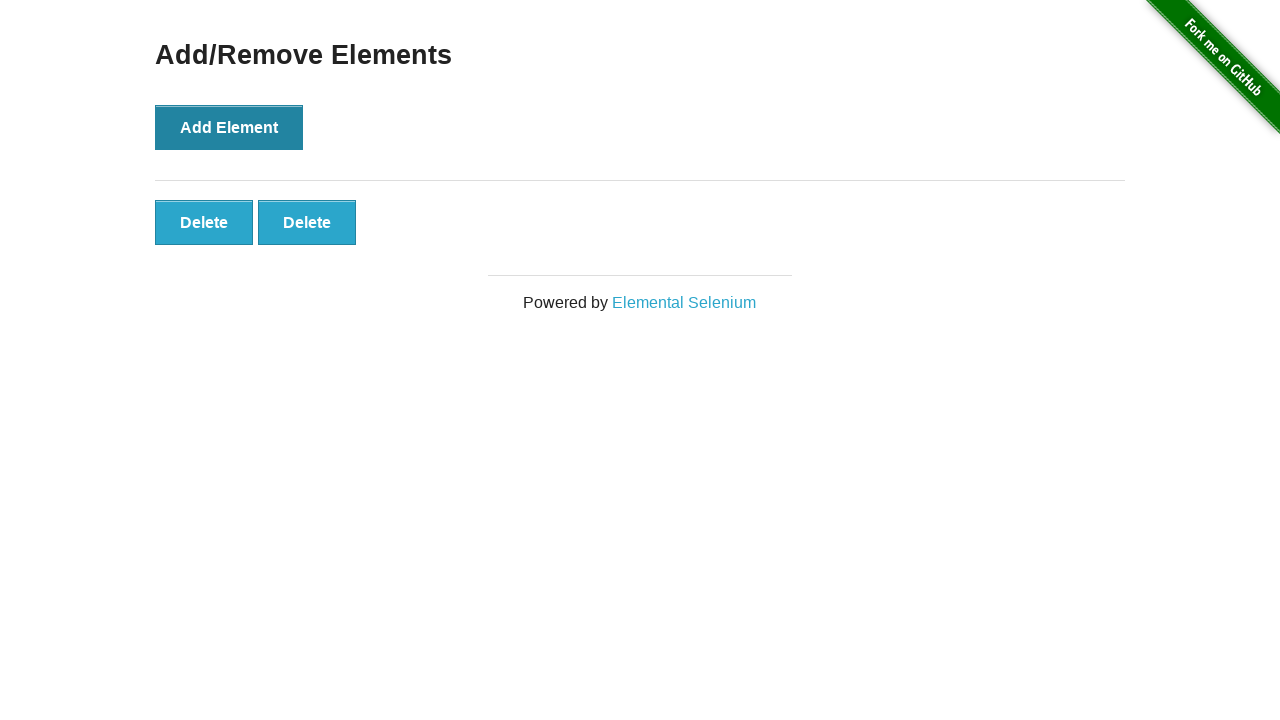

Clicked 'Add Element' button (iteration 3 of 5) at (229, 127) on div.example button
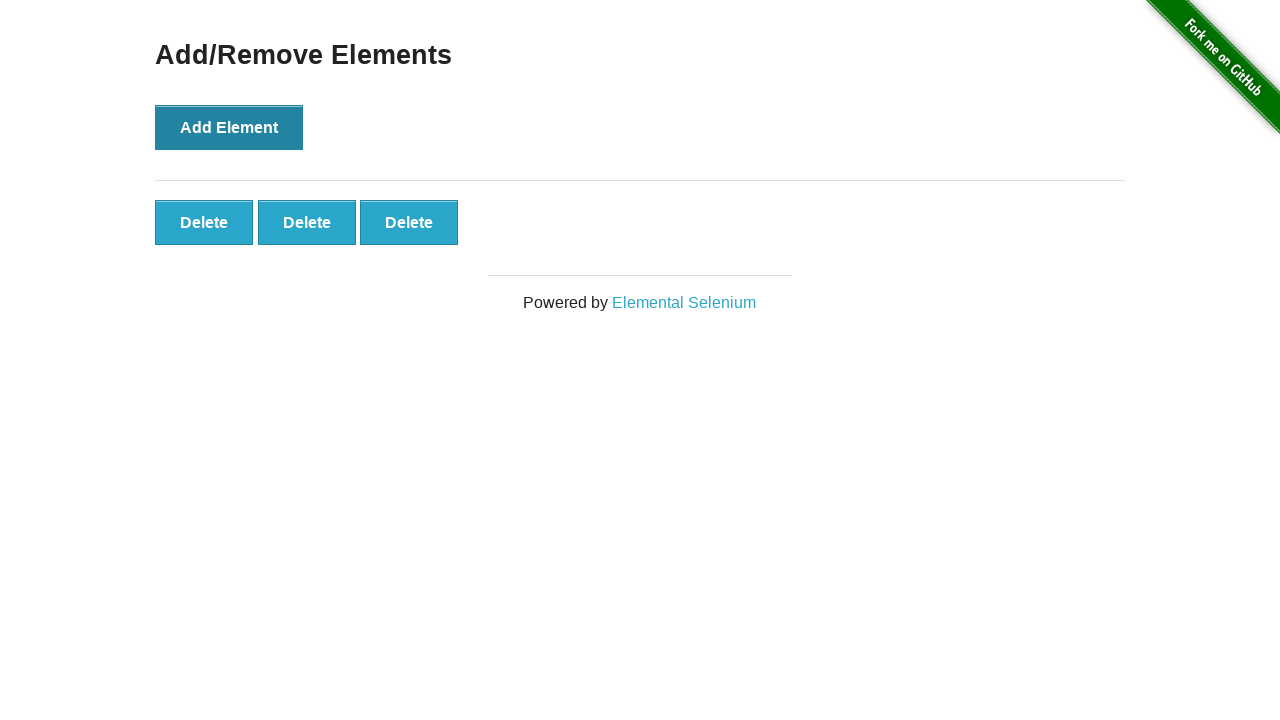

Waited 500ms before next click
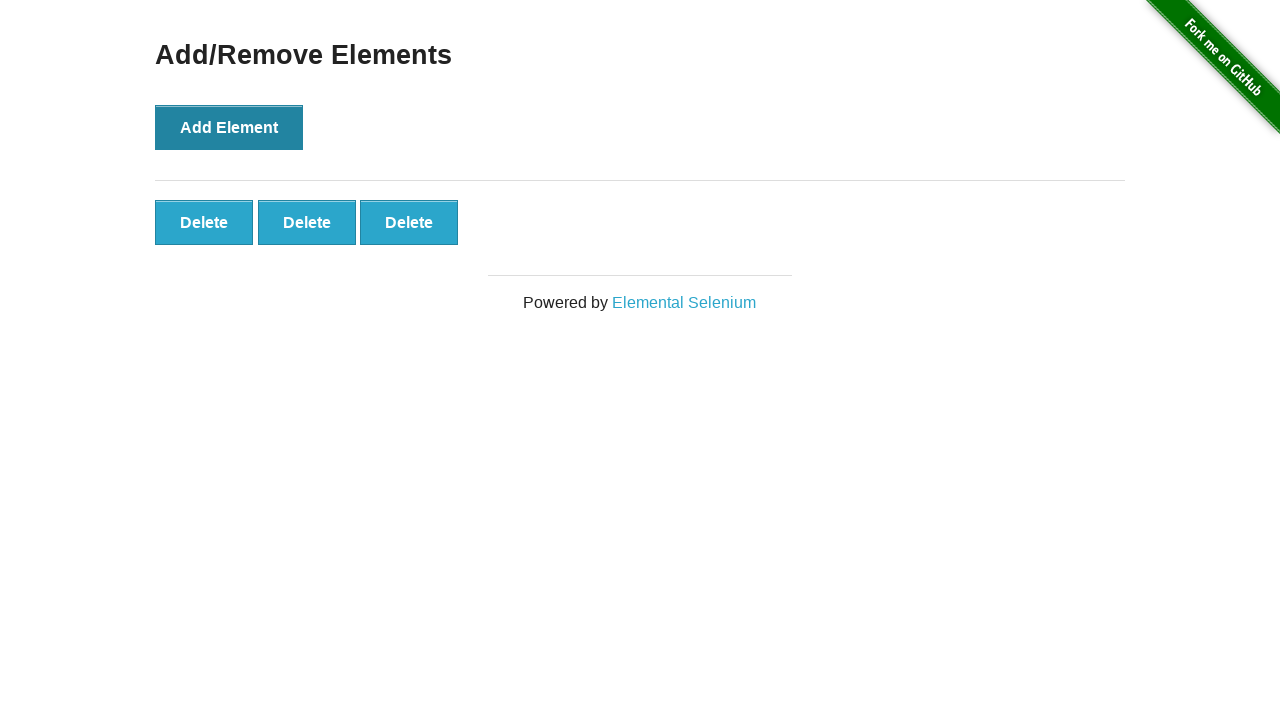

Clicked 'Add Element' button (iteration 4 of 5) at (229, 127) on div.example button
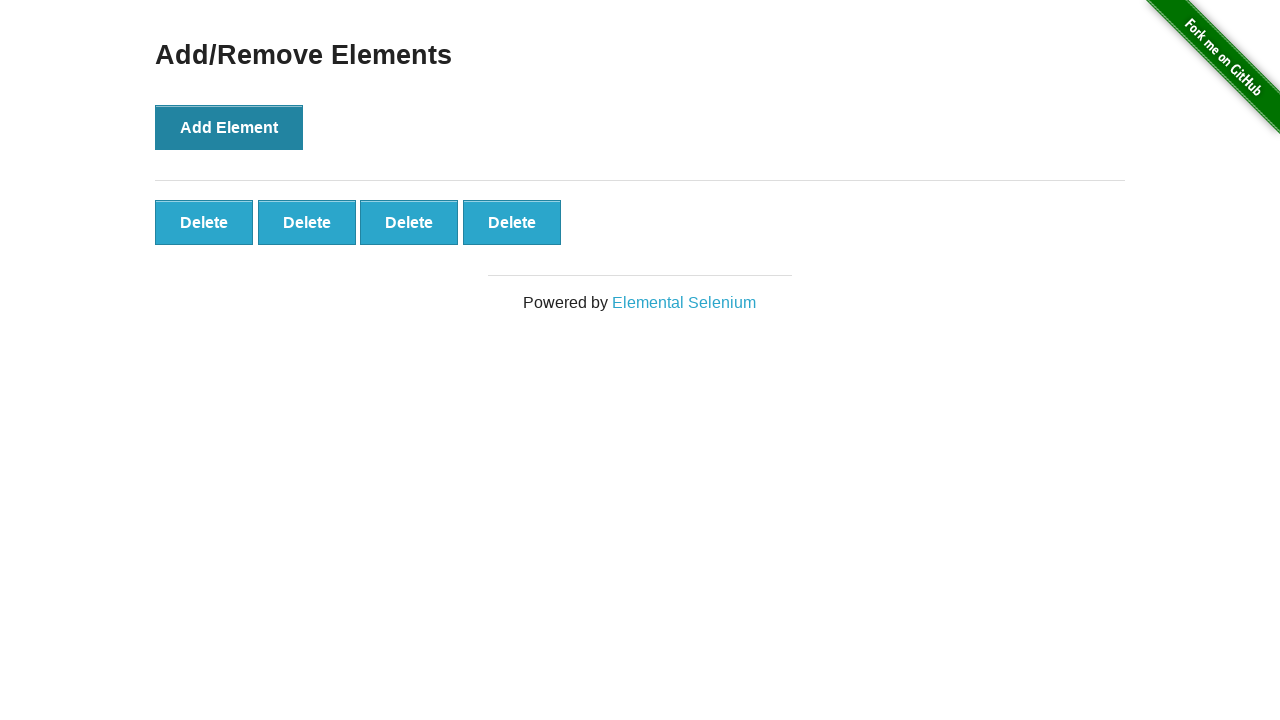

Waited 500ms before next click
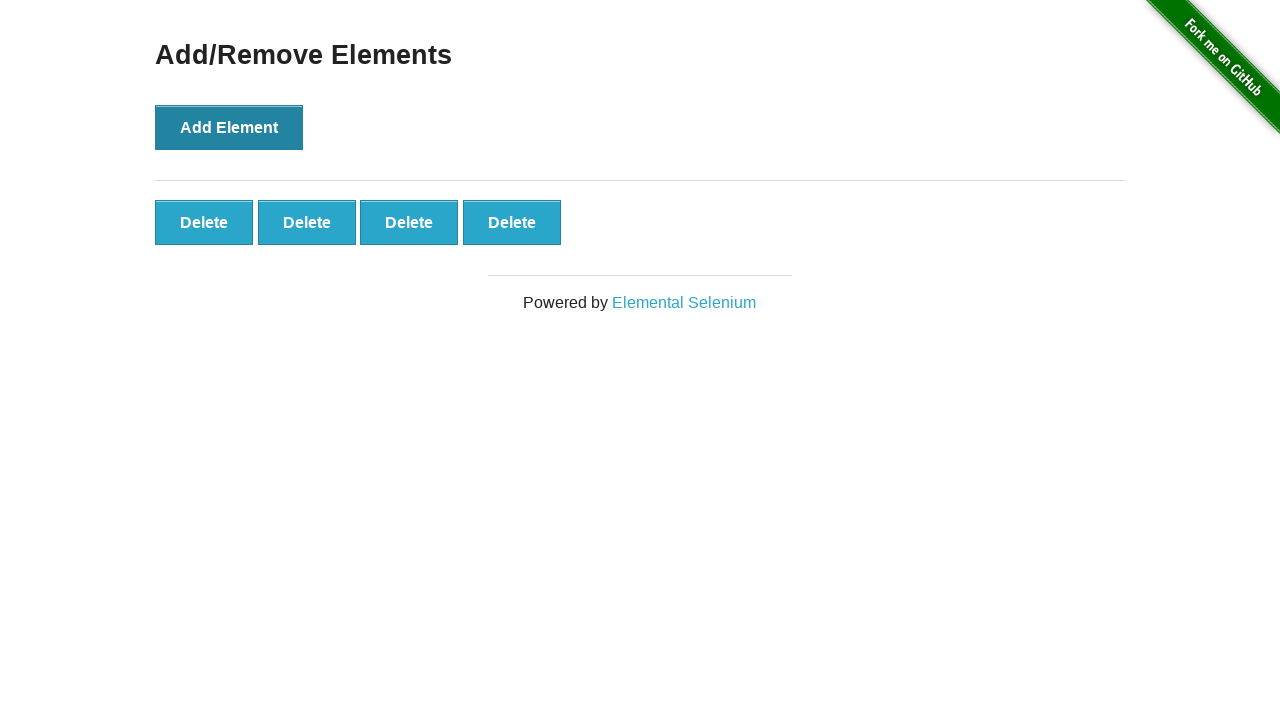

Clicked 'Add Element' button (iteration 5 of 5) at (229, 127) on div.example button
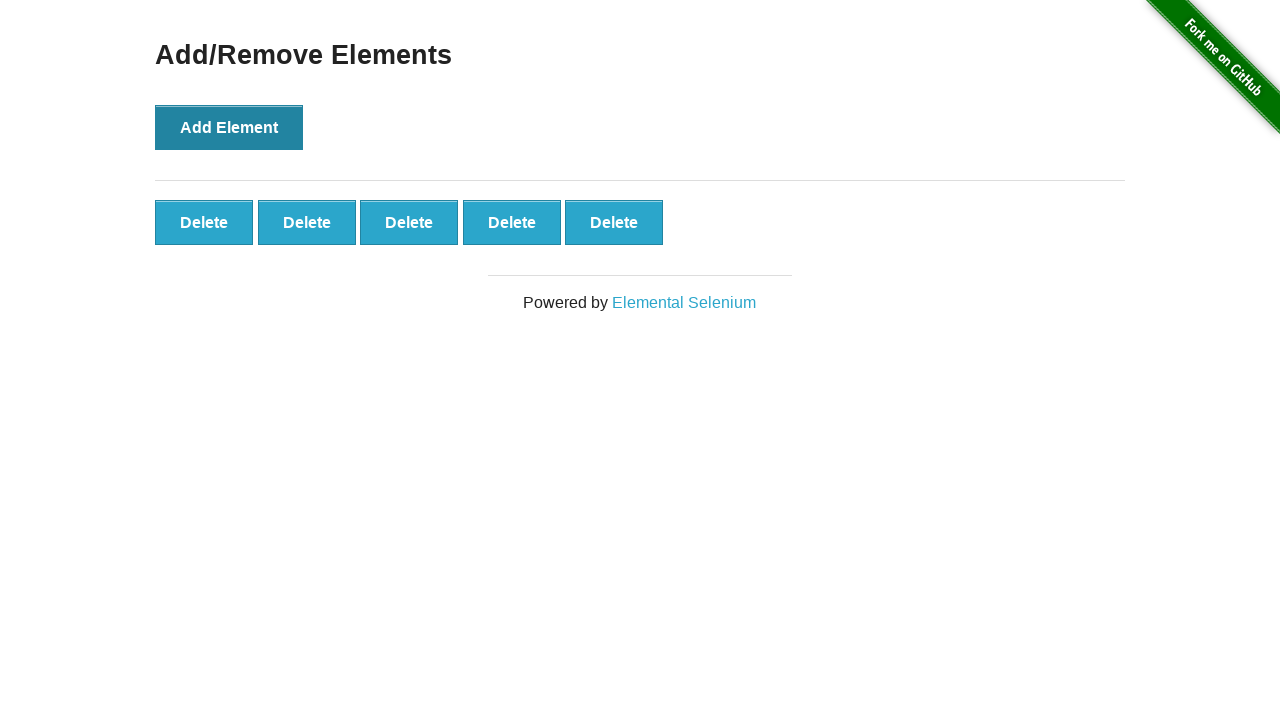

Waited 500ms before next click
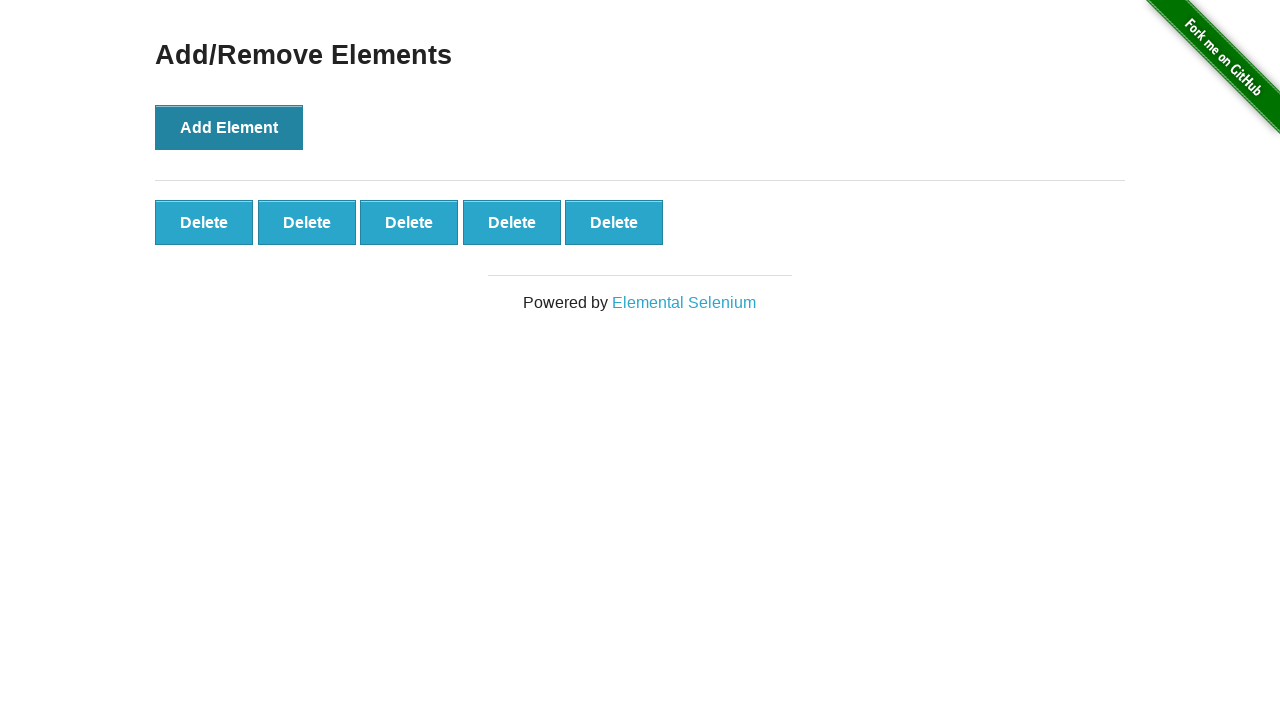

Verified that delete buttons were created and are visible
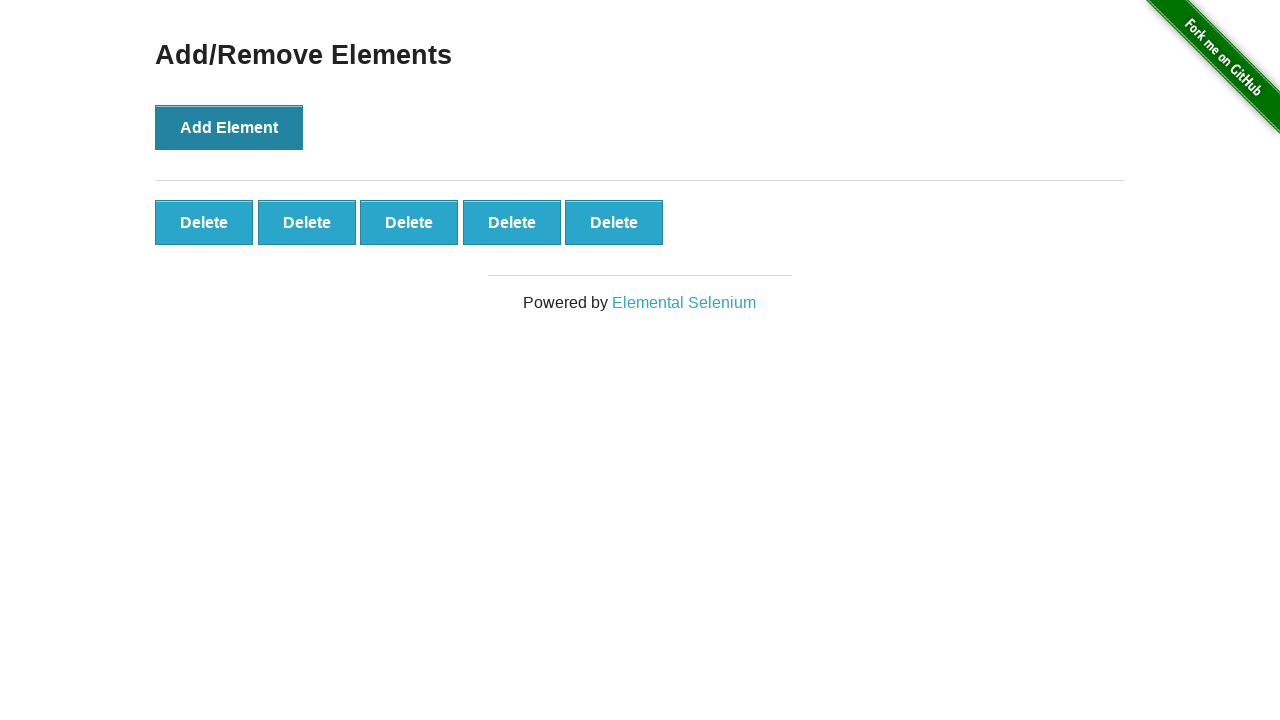

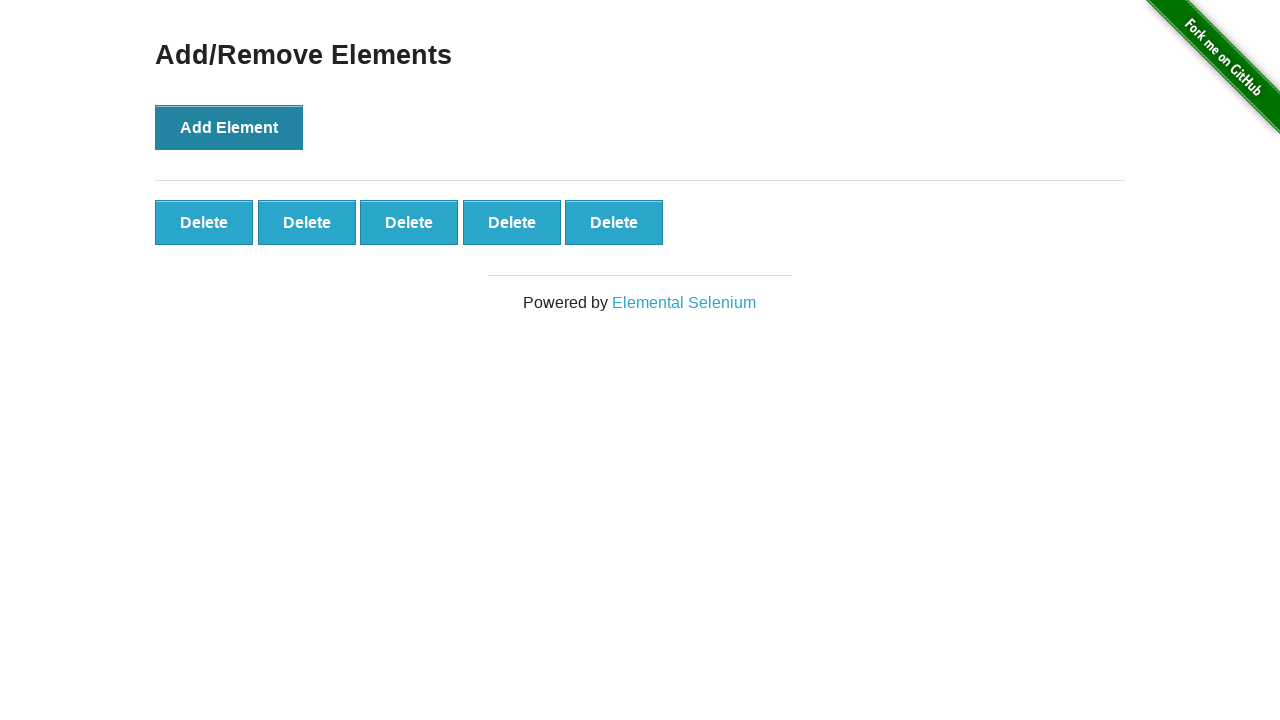